Tests adding and removing elements functionality by clicking Add Element button to create a Delete button, then clicking Delete to remove it

Starting URL: https://practice.cydeo.com/add_remove_elements/

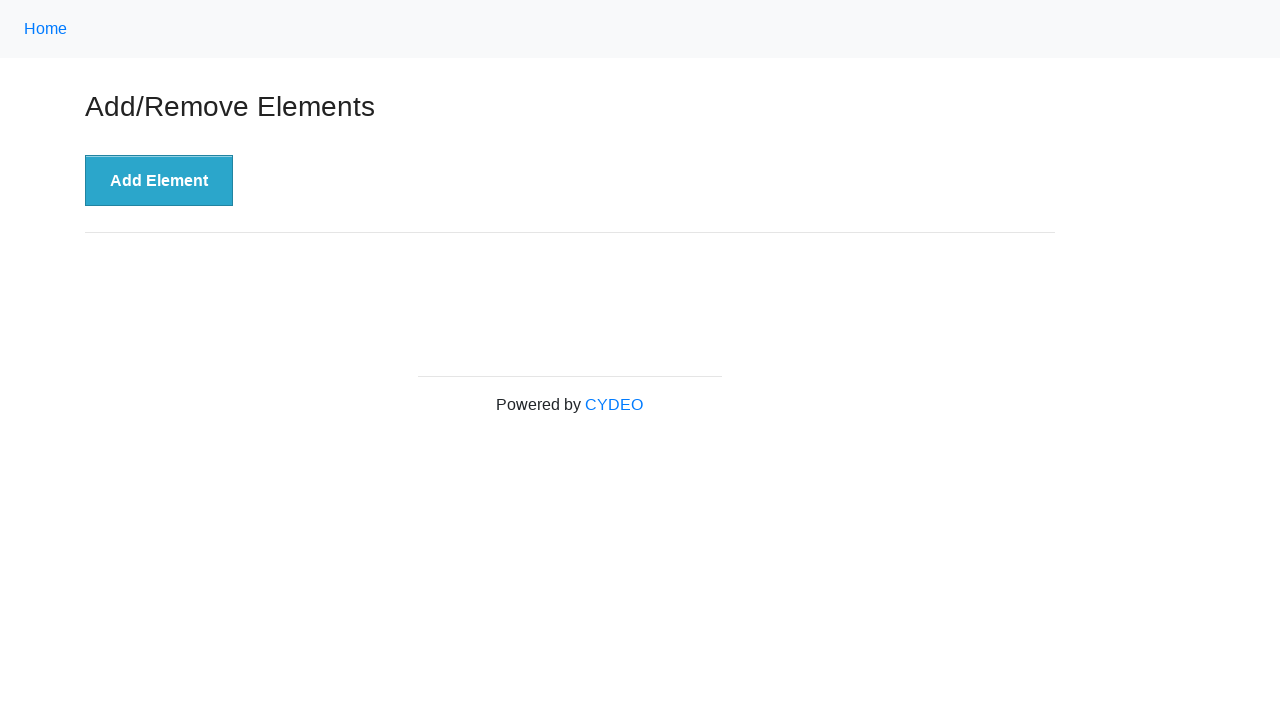

Clicked 'Add Element' button to create a Delete button at (159, 181) on xpath=//button[.='Add Element']
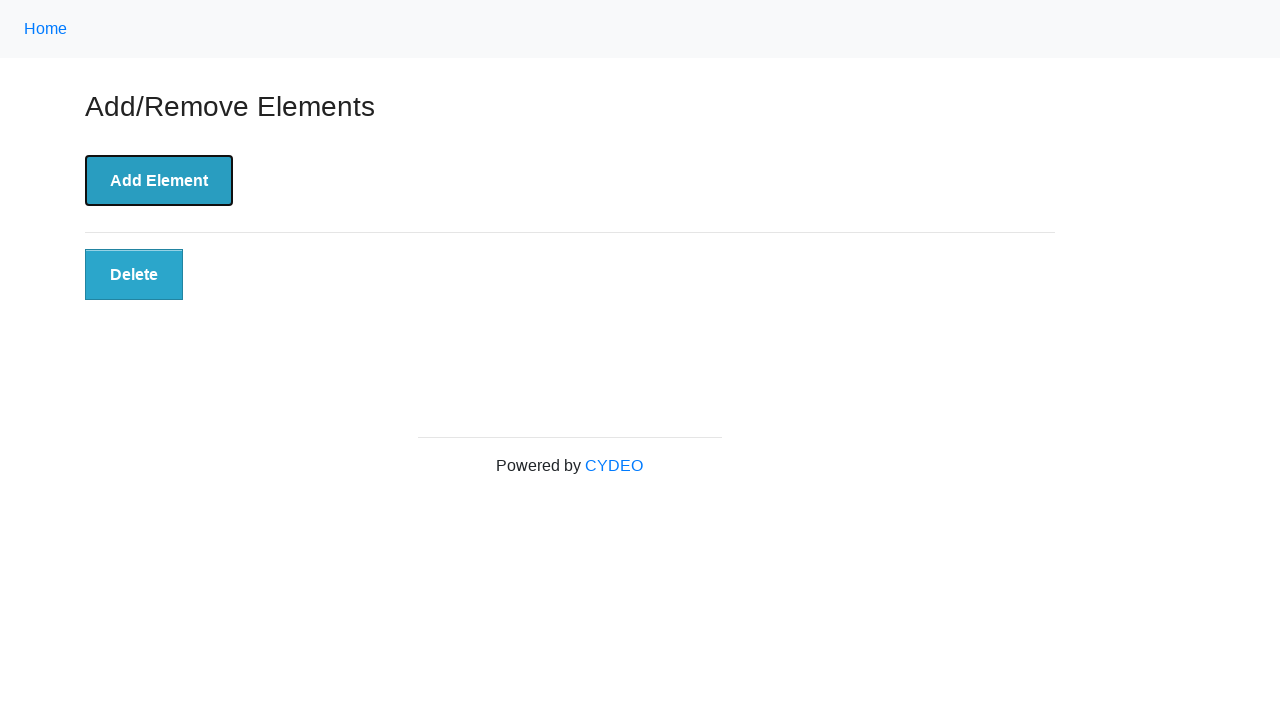

Delete button appeared in the DOM
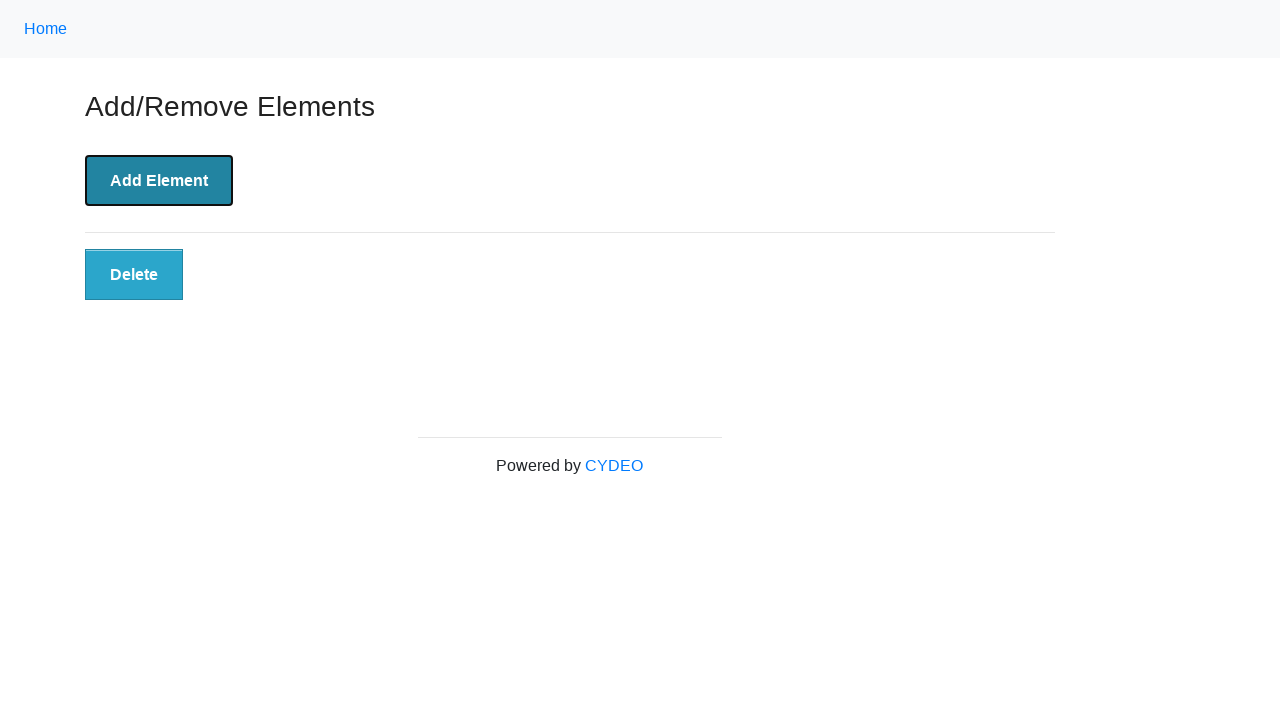

Clicked the Delete button to remove the element at (134, 275) on xpath=//button[.='Delete']
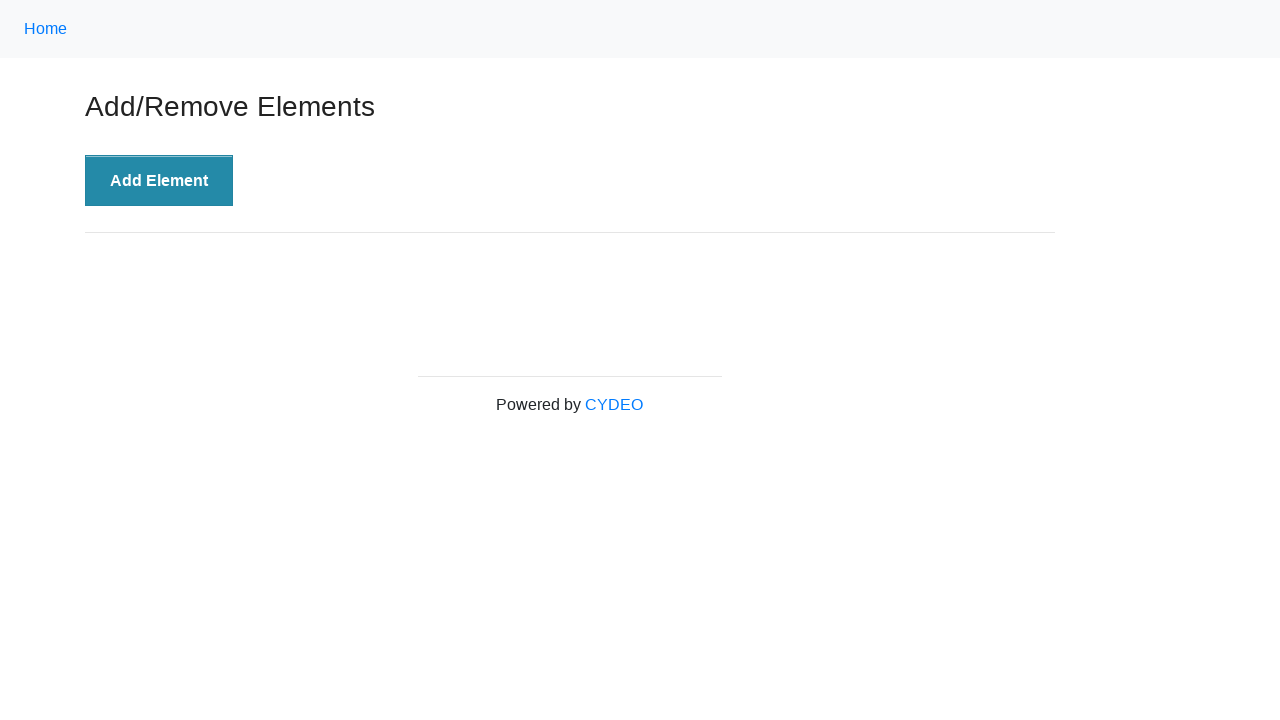

Verified that Delete button is detached from DOM - element successfully removed
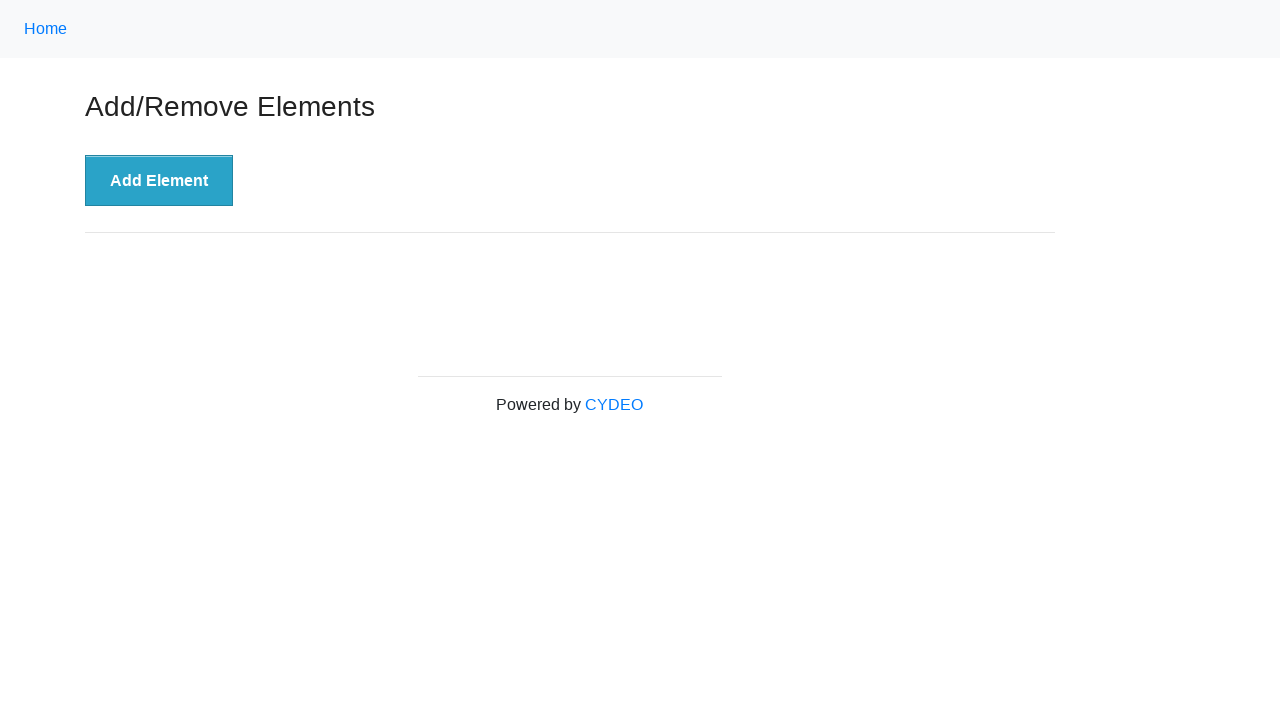

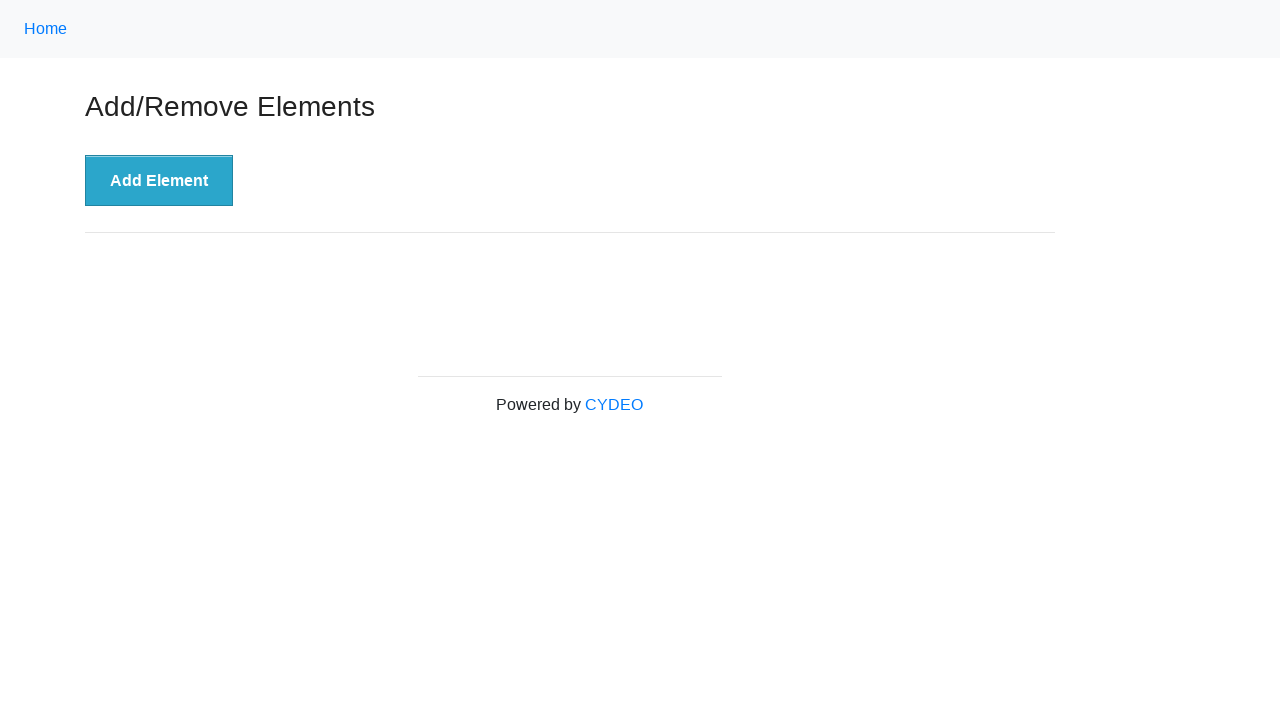